Tests form validation on the Open Account page by attempting to submit without entering a customer name, verifying that a validation message is displayed when trying to open an account with only currency selected.

Starting URL: https://www.globalsqa.com/angularJs-protractor/BankingProject/

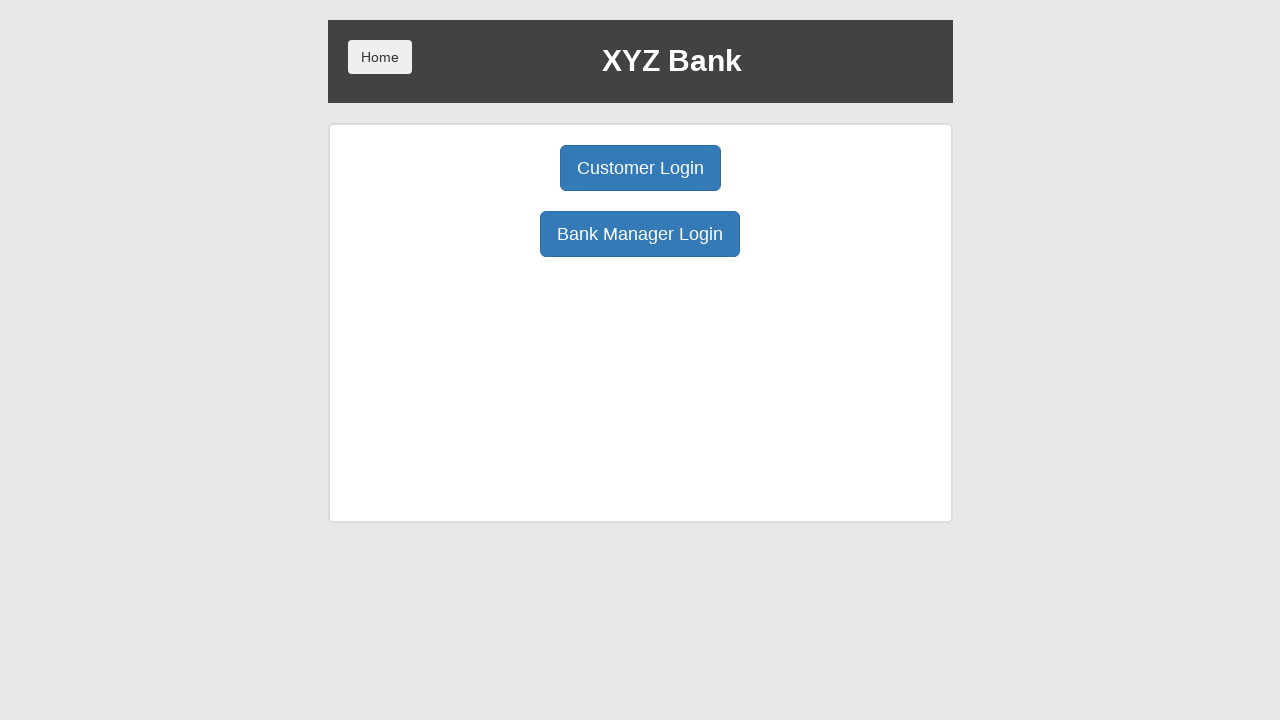

Clicked Bank Manager Login button at (640, 234) on button:has-text('Bank Manager Login')
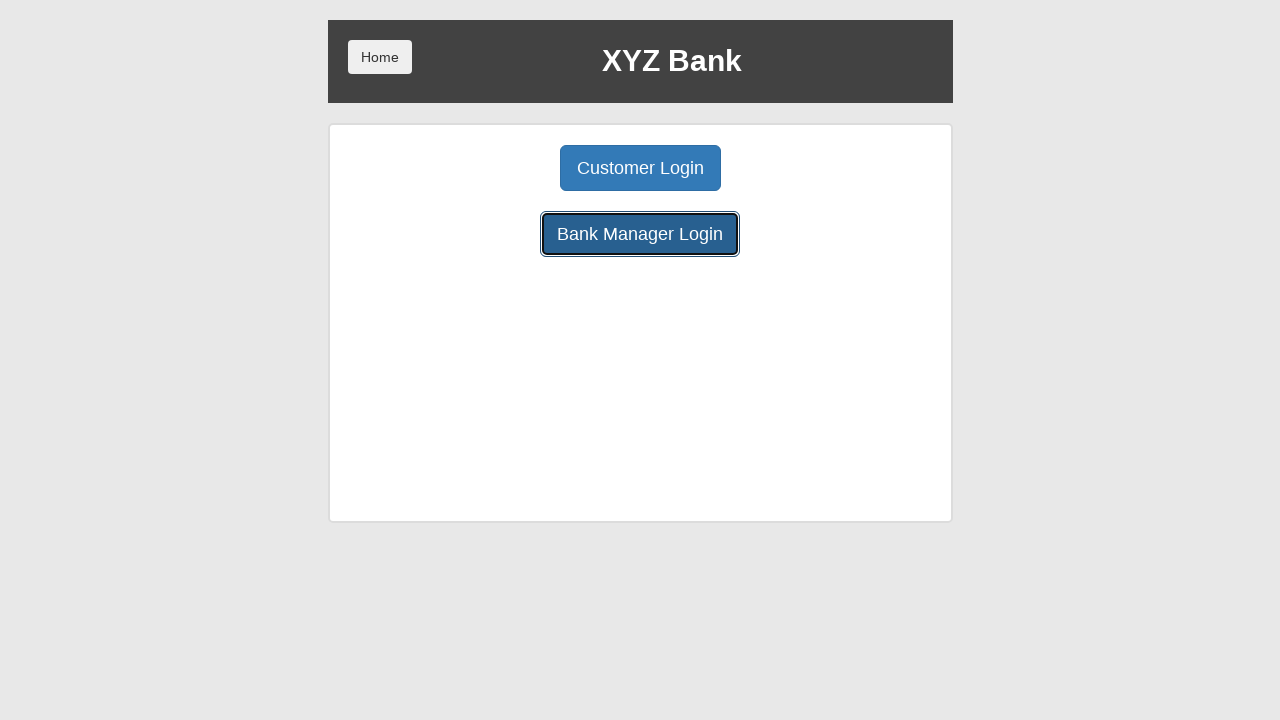

Clicked Open Account tab at (654, 168) on button:has-text('Open Account')
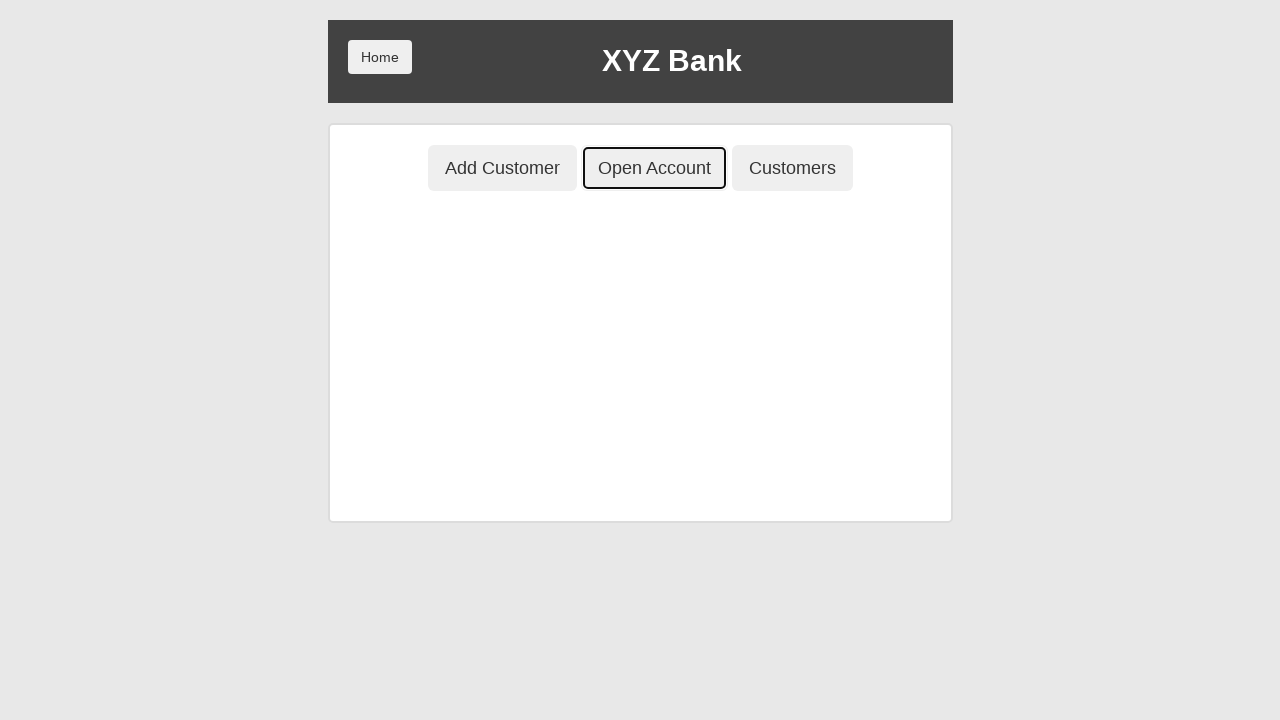

Selected Dollar from currency dropdown on select#currency
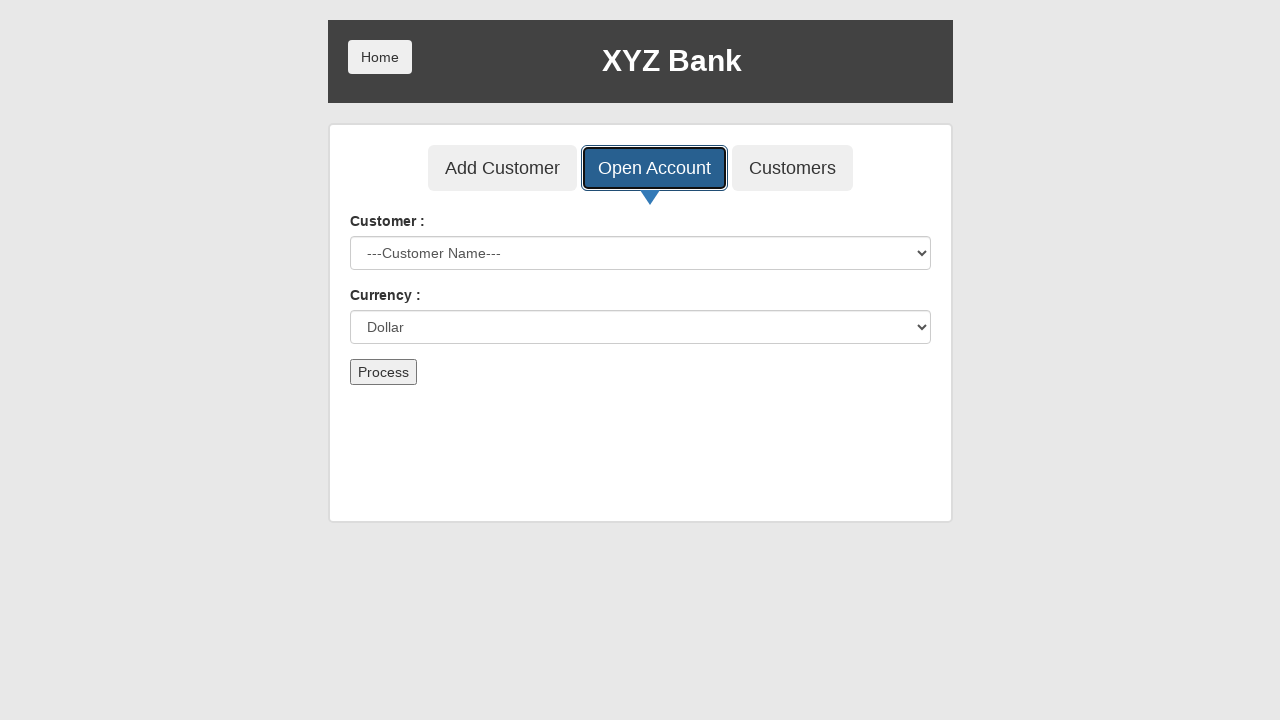

Clicked Process button without entering customer name at (383, 372) on button:has-text('Process')
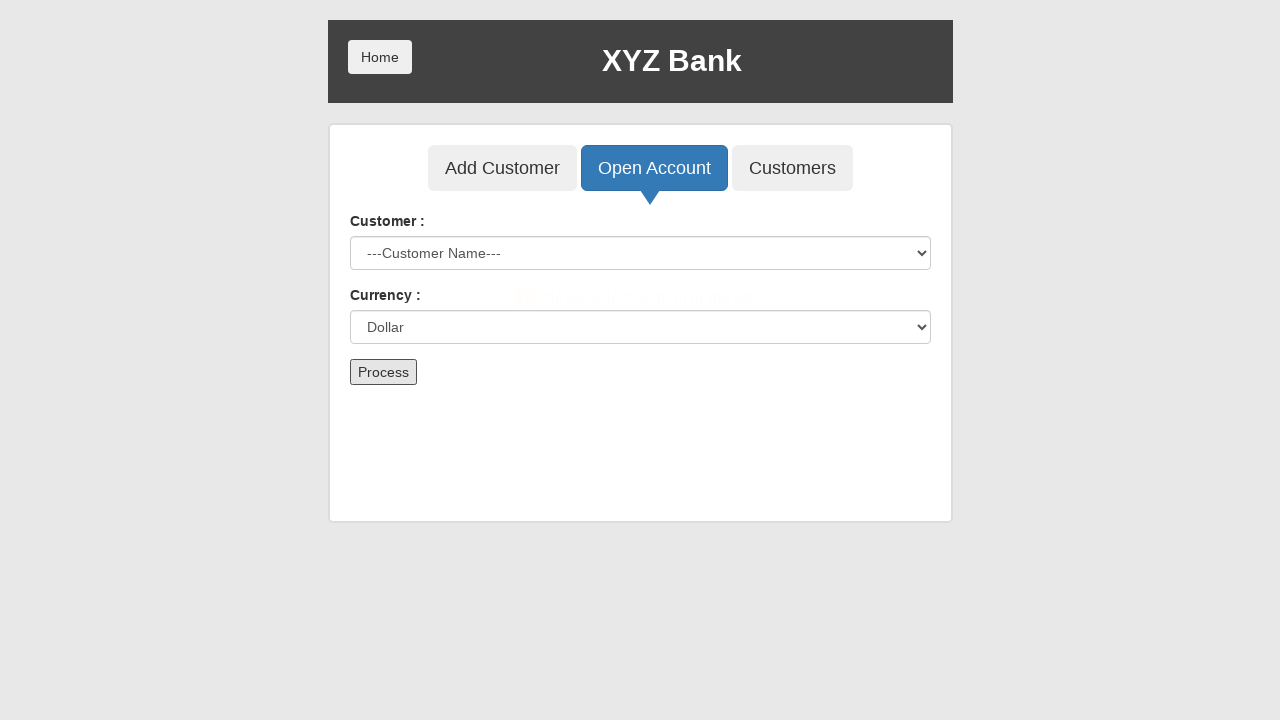

Located customer name select element
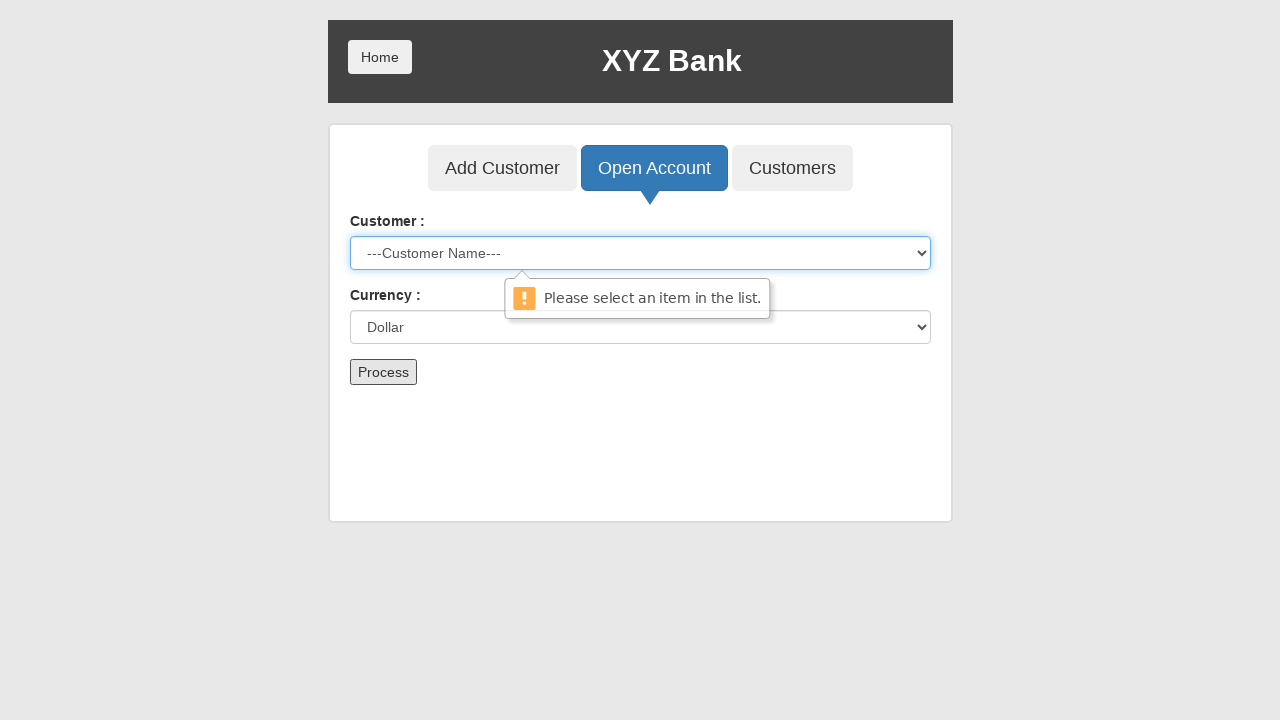

Retrieved validation message: 'Please select an item in the list.'
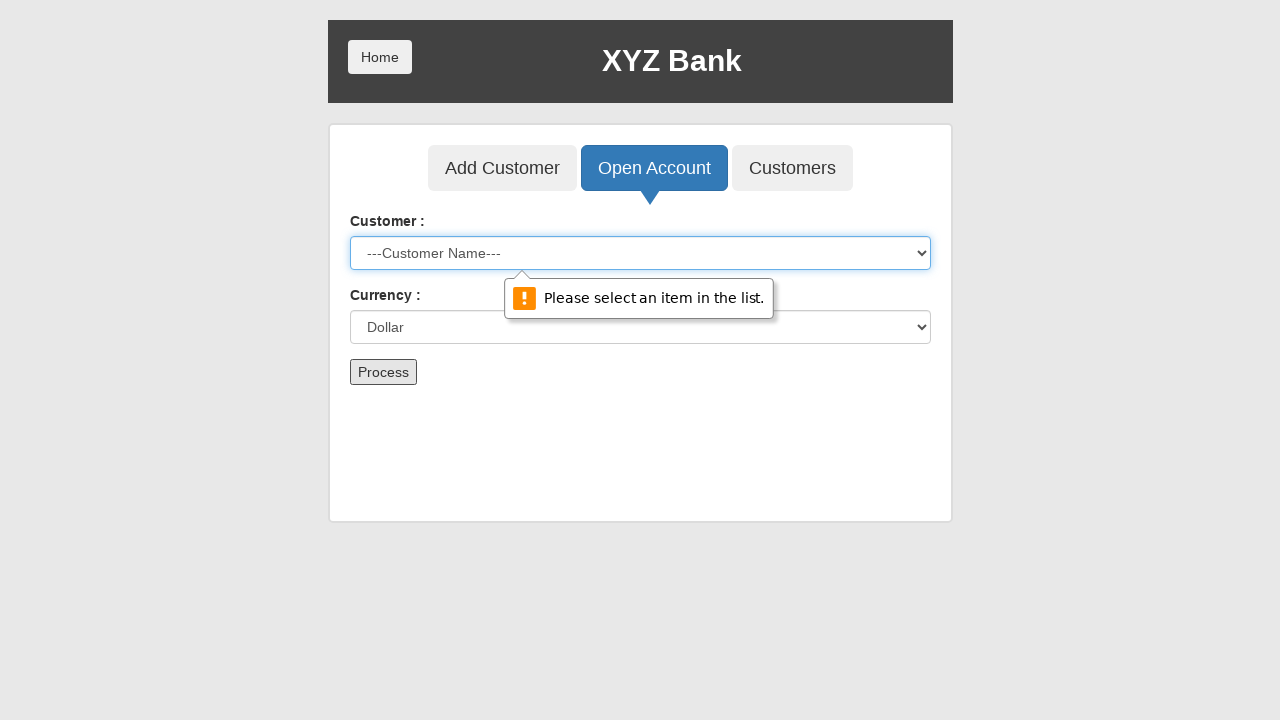

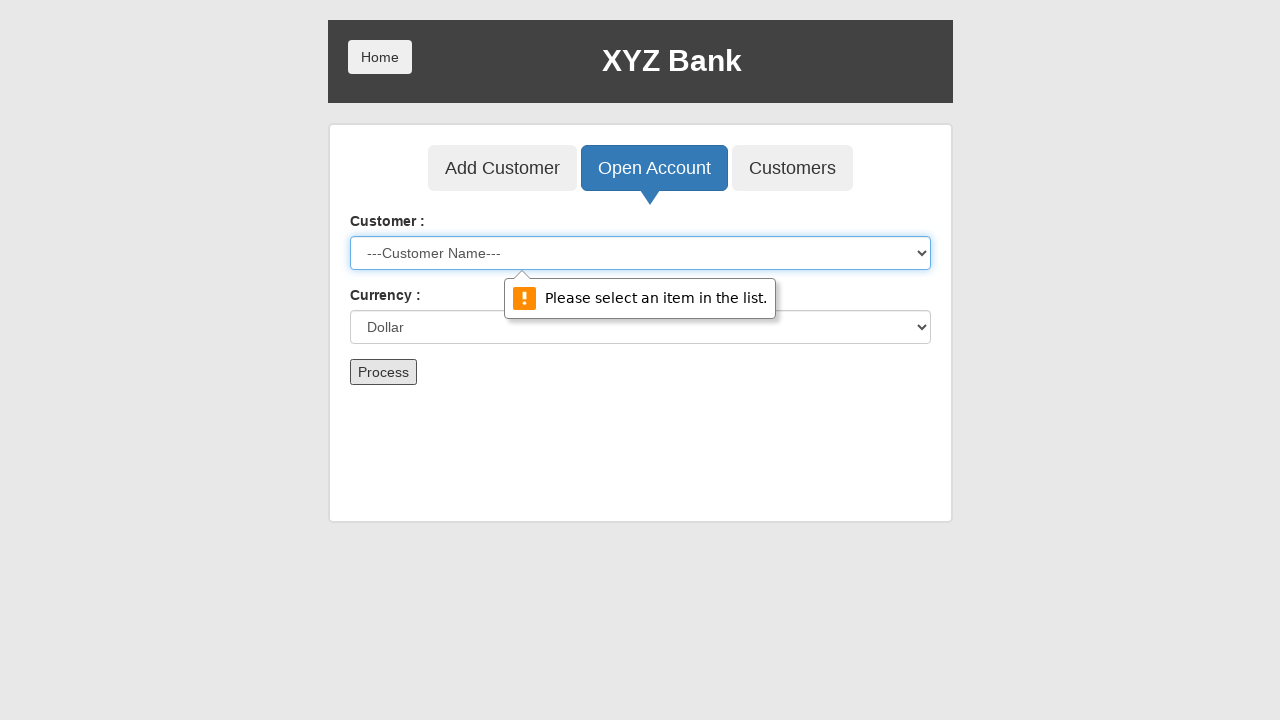